Tests dropdown selection, passenger count increment, origin/destination selection, and autosuggest functionality on a flight booking practice page

Starting URL: https://rahulshettyacademy.com/dropdownsPractise/

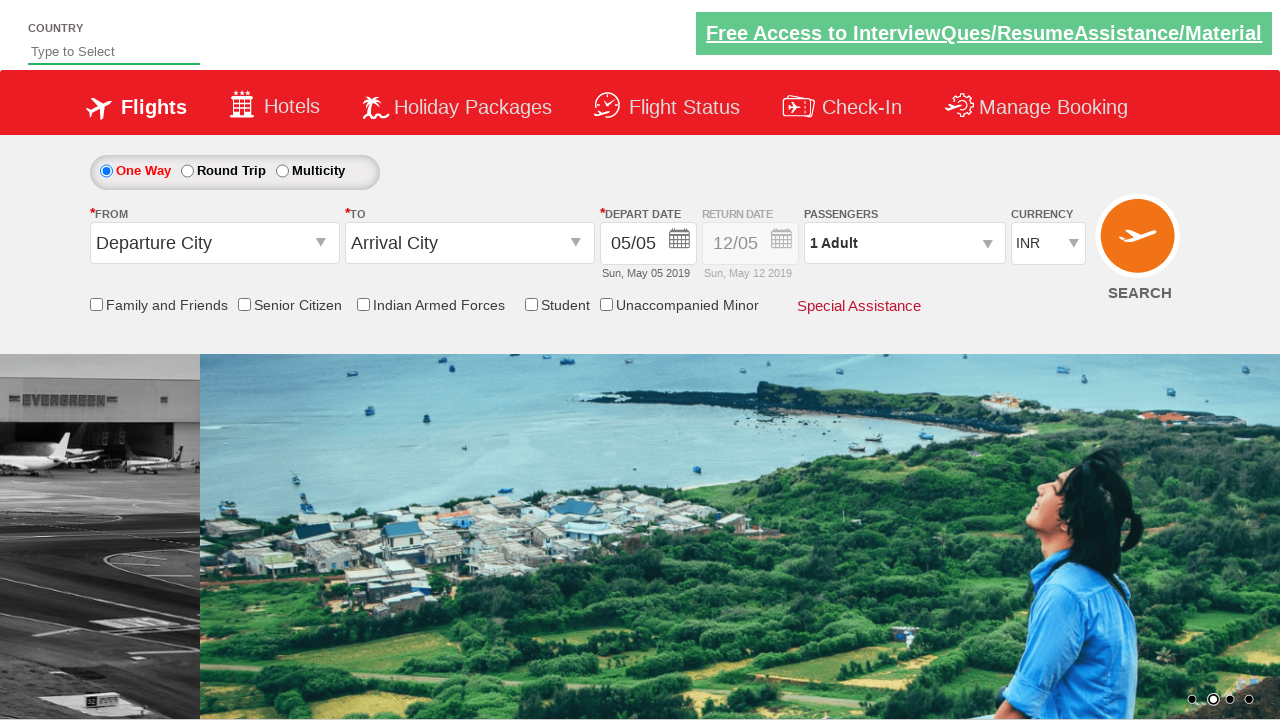

Selected AED currency from dropdown on #ctl00_mainContent_DropDownListCurrency
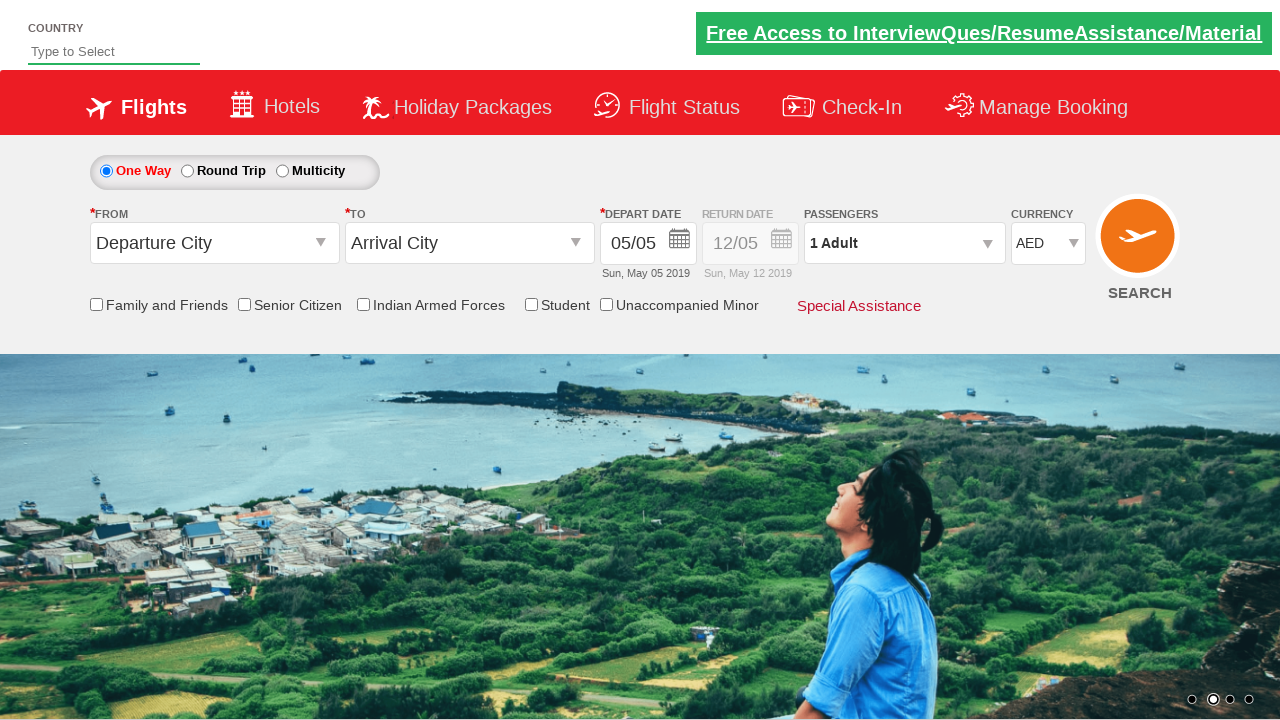

Clicked on passenger info section to open it at (904, 243) on #divpaxinfo
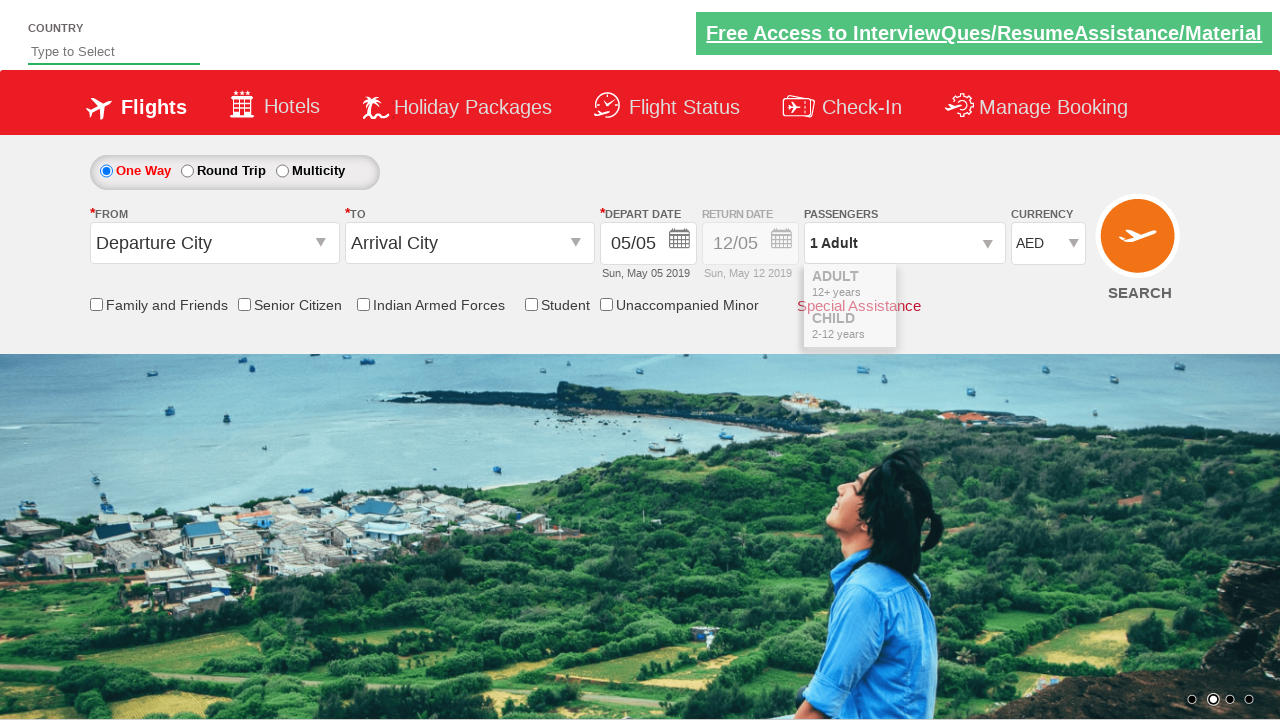

Waited 1 second for passenger options to load
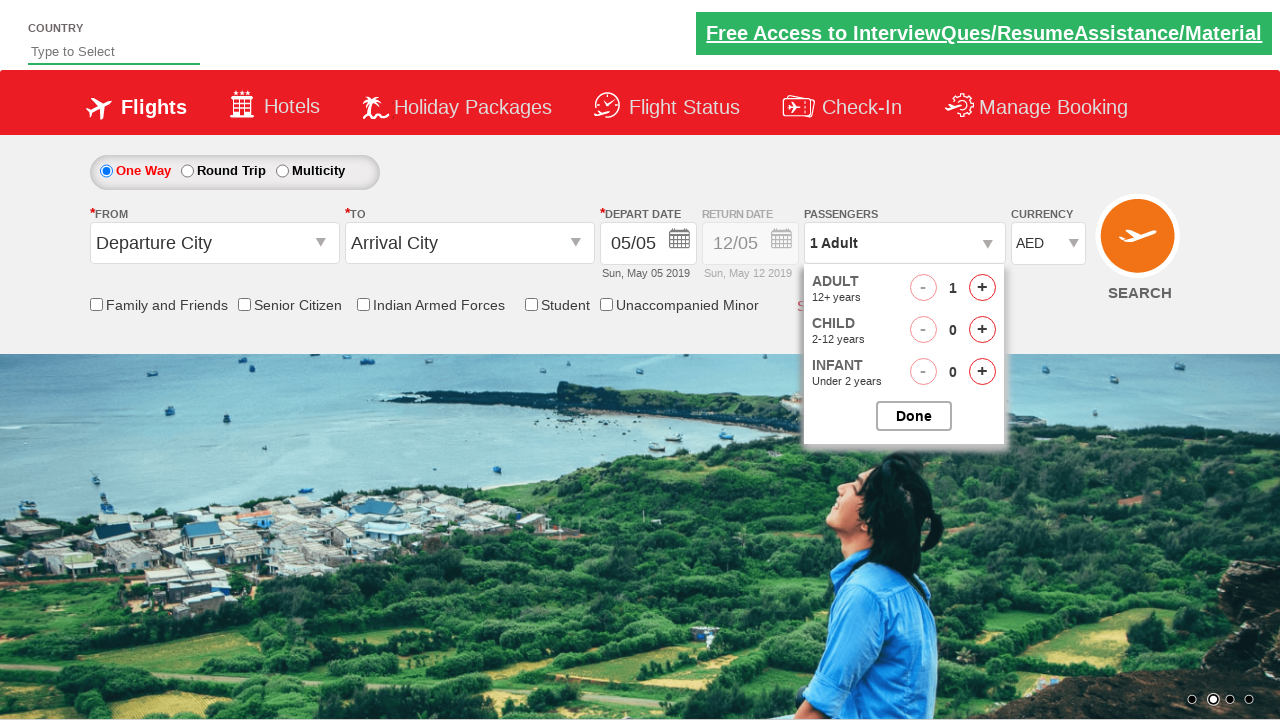

Incremented adult passenger count (iteration 1/5) at (982, 288) on #hrefIncAdt
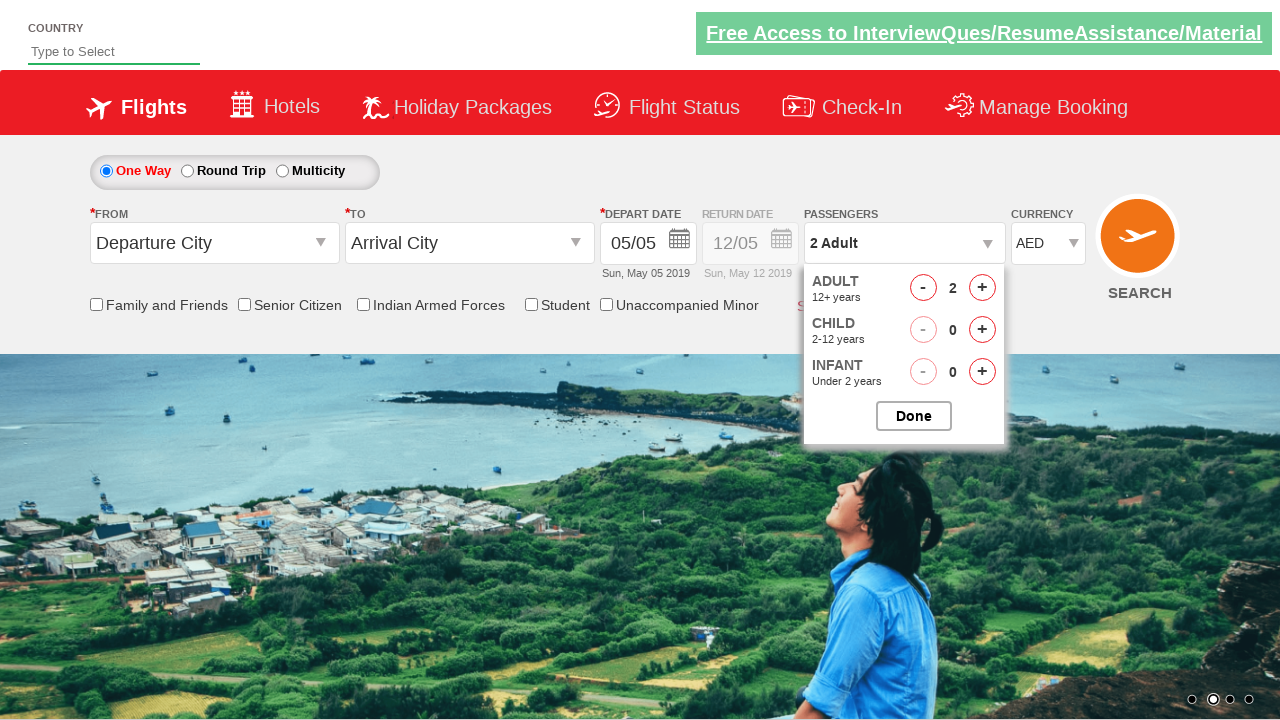

Incremented adult passenger count (iteration 2/5) at (982, 288) on #hrefIncAdt
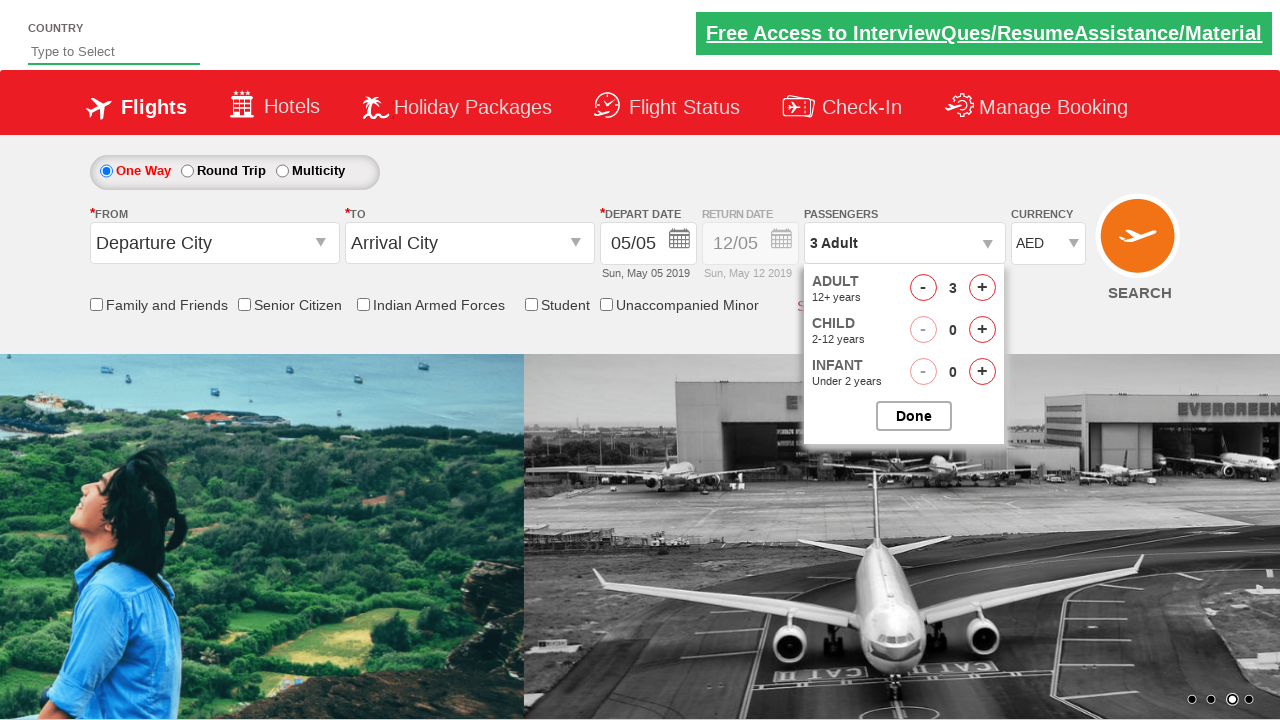

Incremented adult passenger count (iteration 3/5) at (982, 288) on #hrefIncAdt
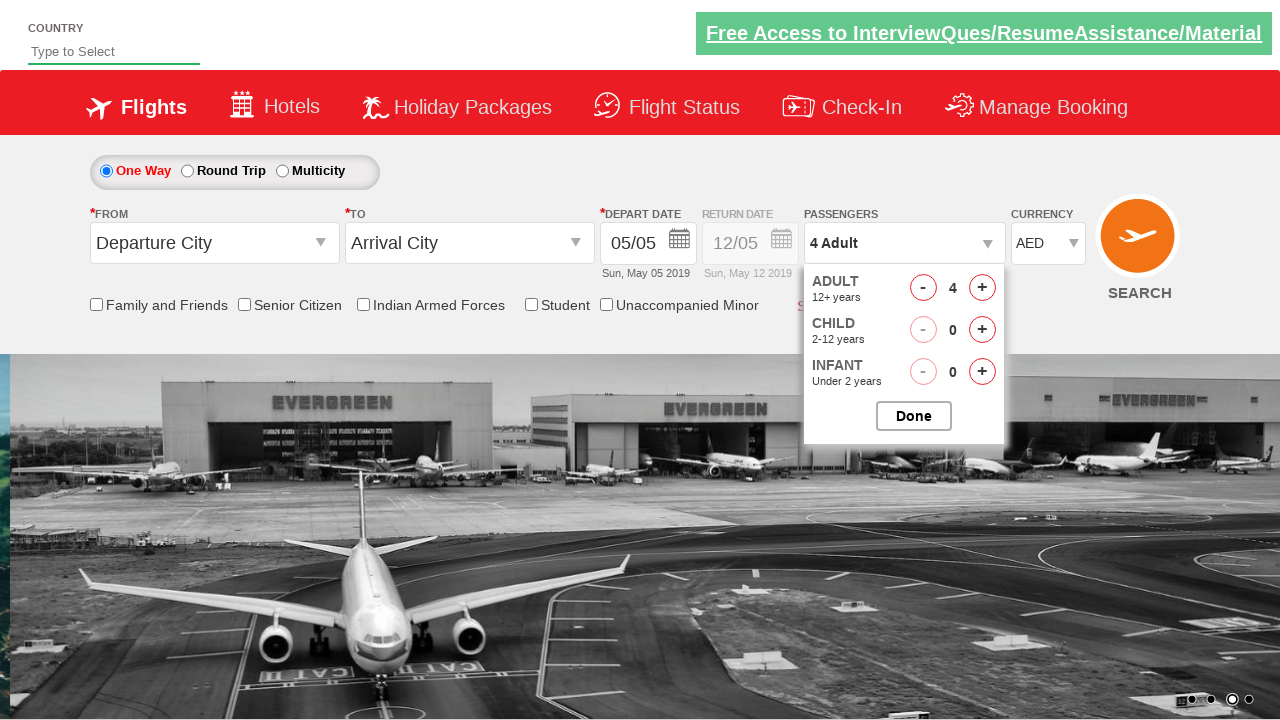

Incremented adult passenger count (iteration 4/5) at (982, 288) on #hrefIncAdt
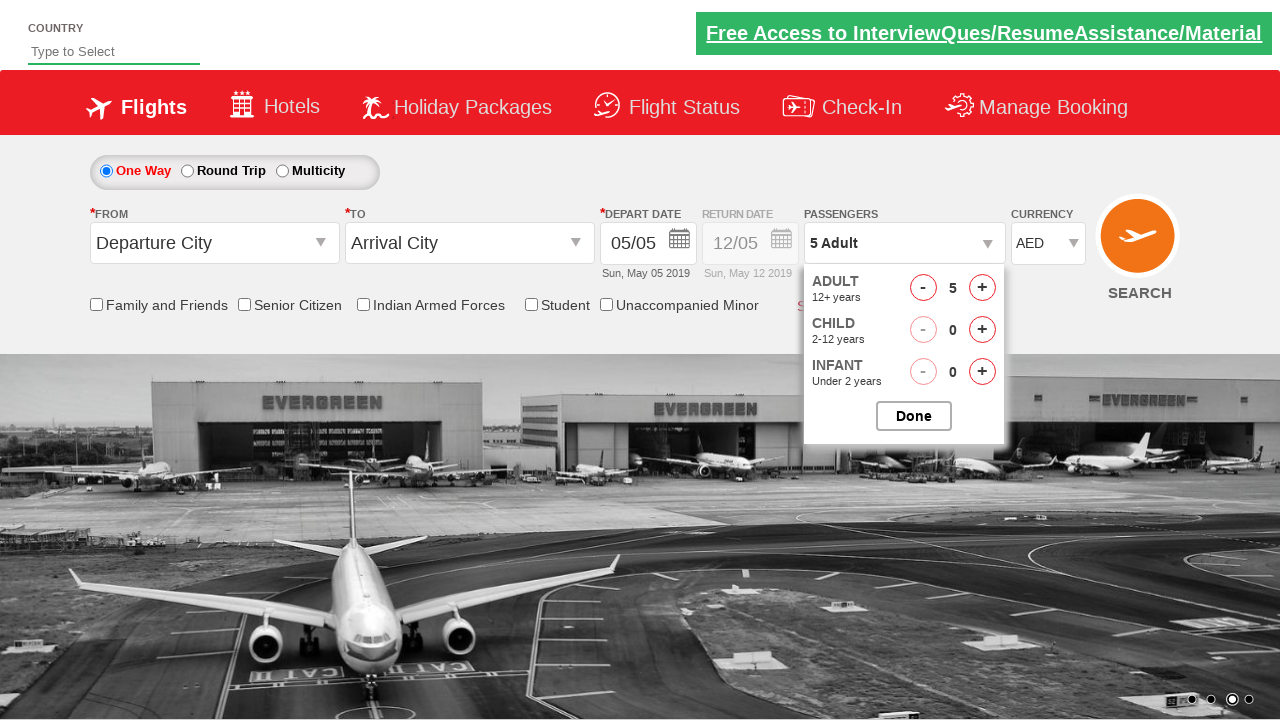

Incremented adult passenger count (iteration 5/5) at (982, 288) on #hrefIncAdt
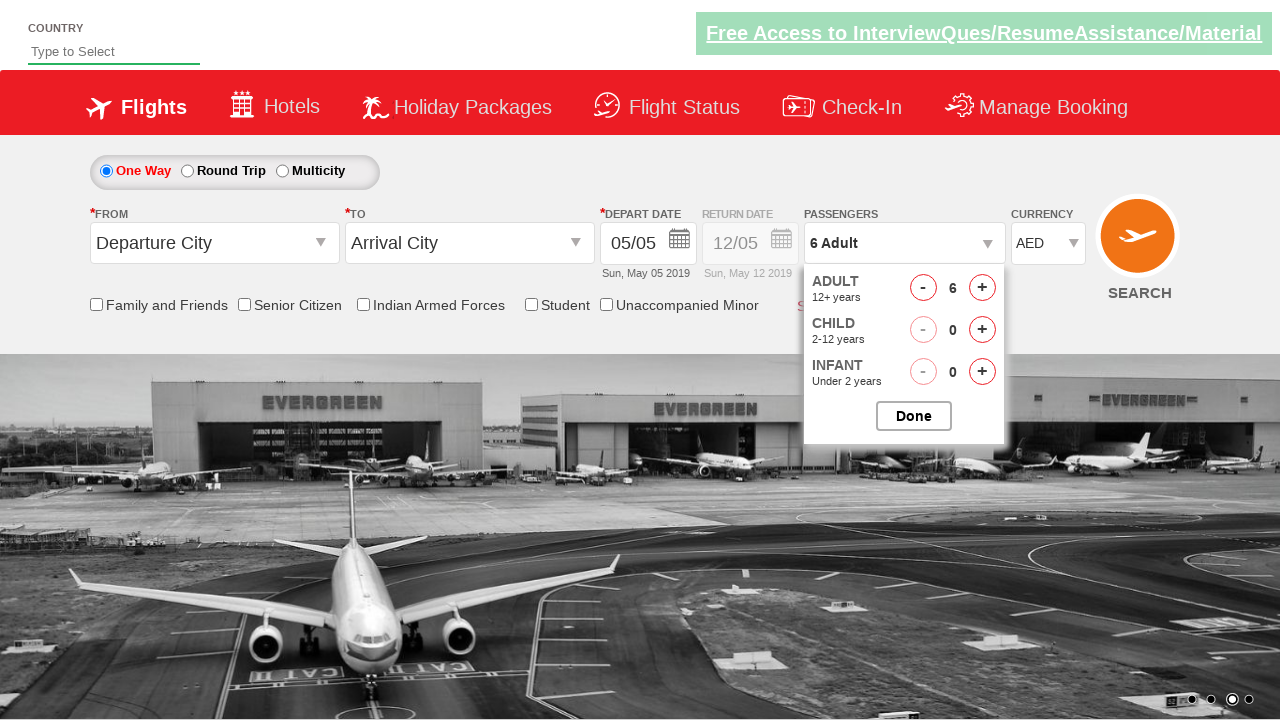

Closed passenger options popup at (914, 416) on #btnclosepaxoption
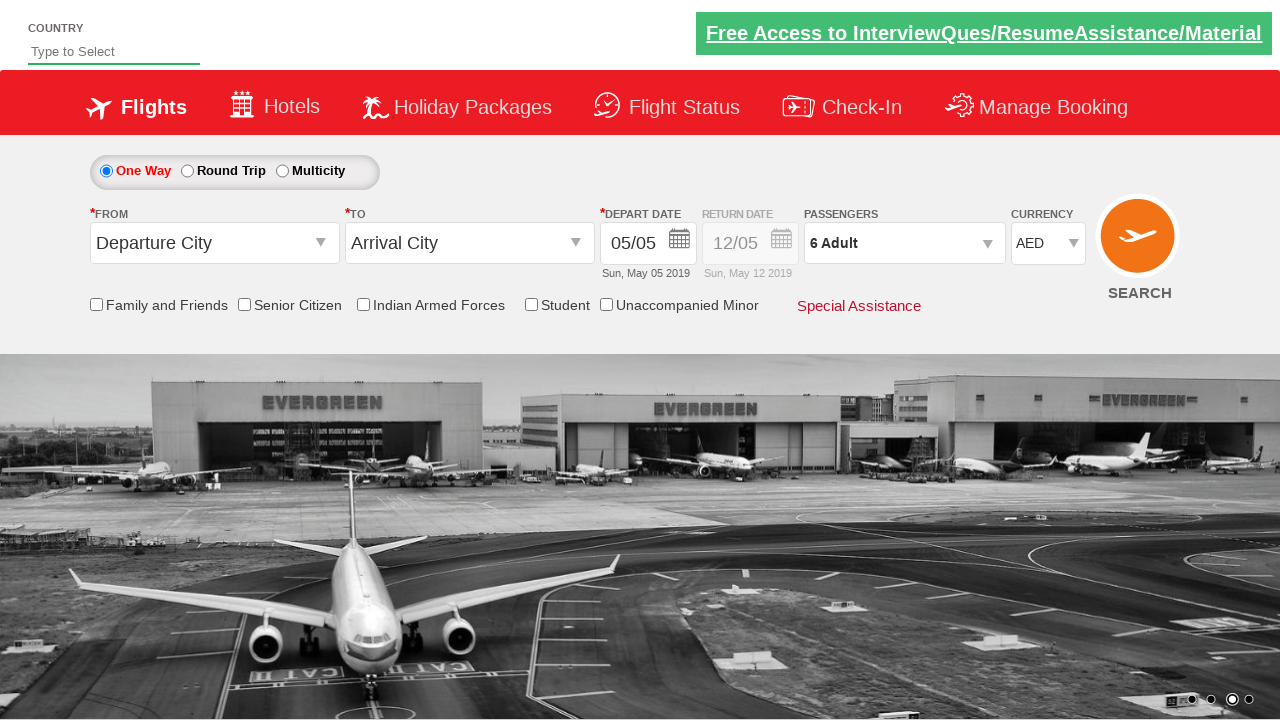

Clicked on origin station dropdown at (214, 243) on #ctl00_mainContent_ddl_originStation1_CTXT
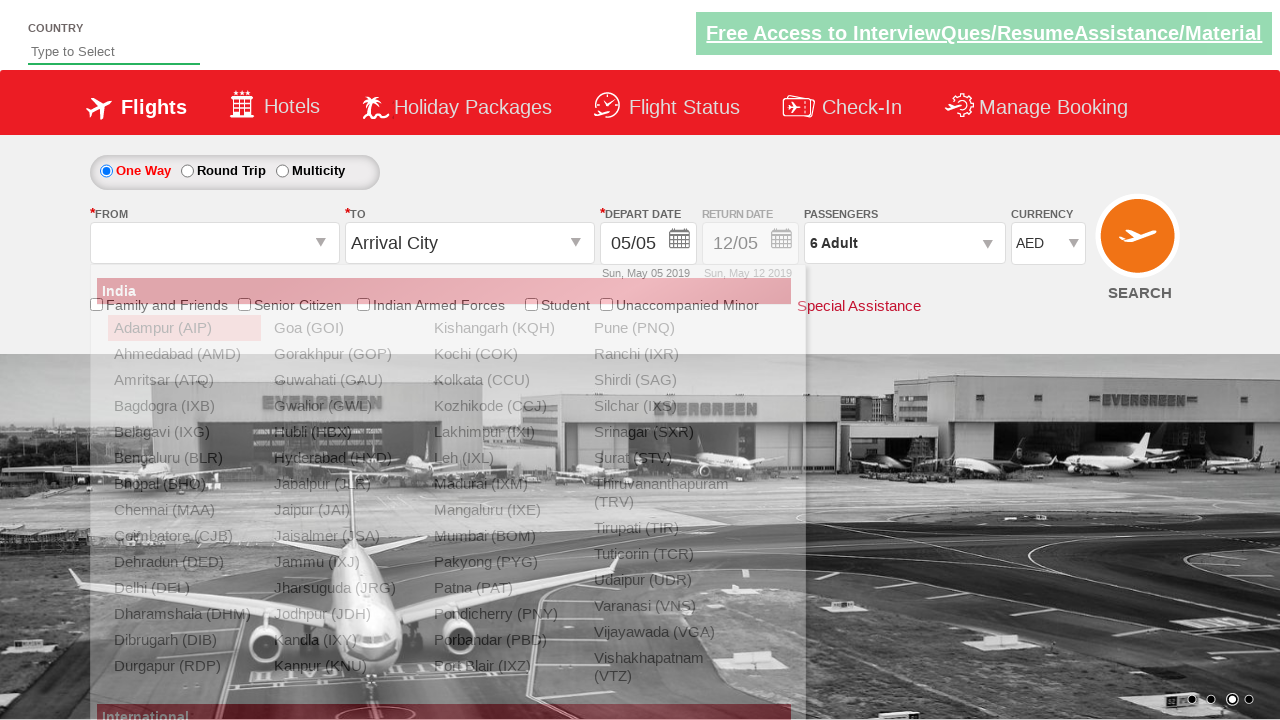

Selected Bengaluru (BLR) as origin station at (184, 458) on xpath=//a[text()=' Bengaluru (BLR)']
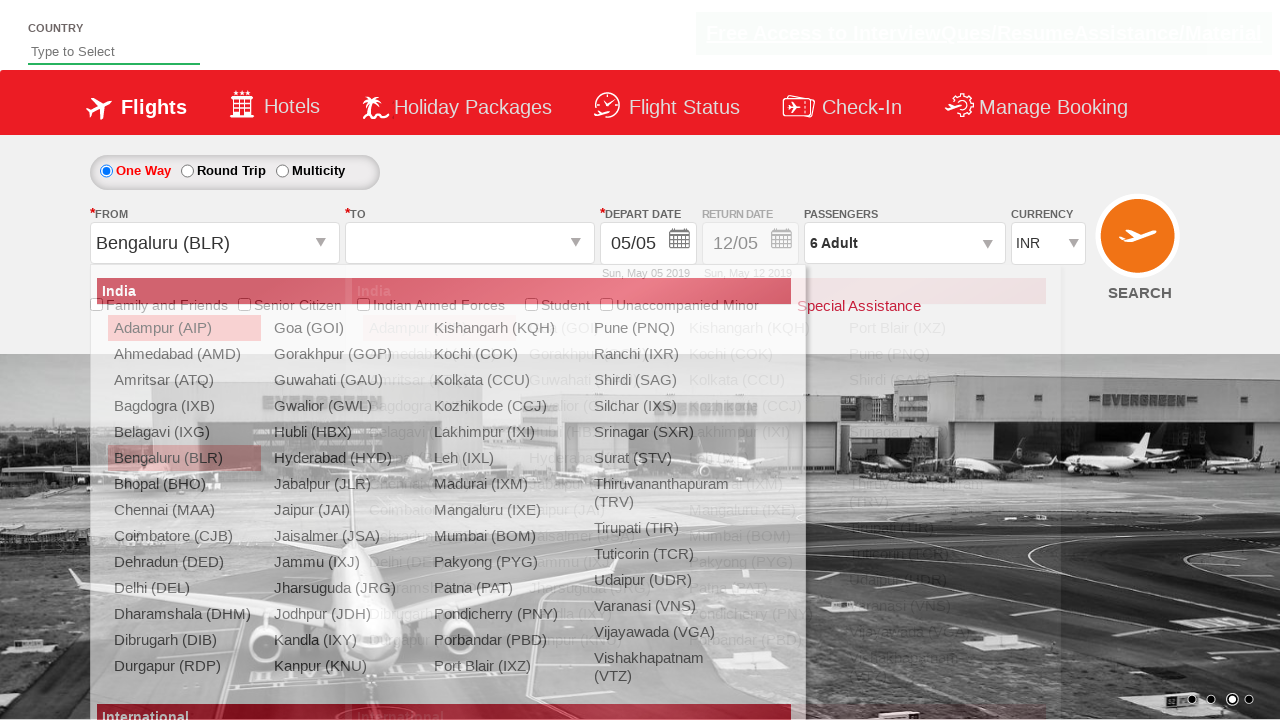

Waited 1 second for origin selection to process
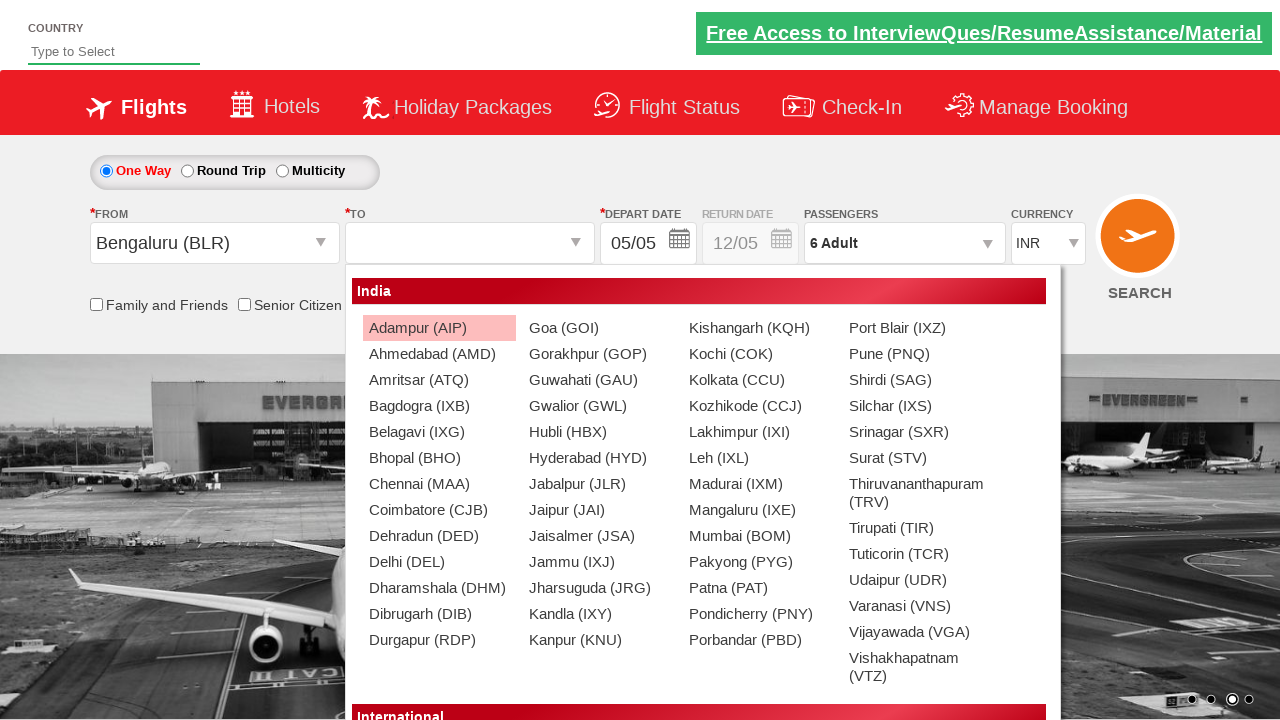

Selected Chennai (MAA) as destination station at (439, 484) on xpath=//div[@id='glsctl00_mainContent_ddl_destinationStation1_CTNR'] //a[@value=
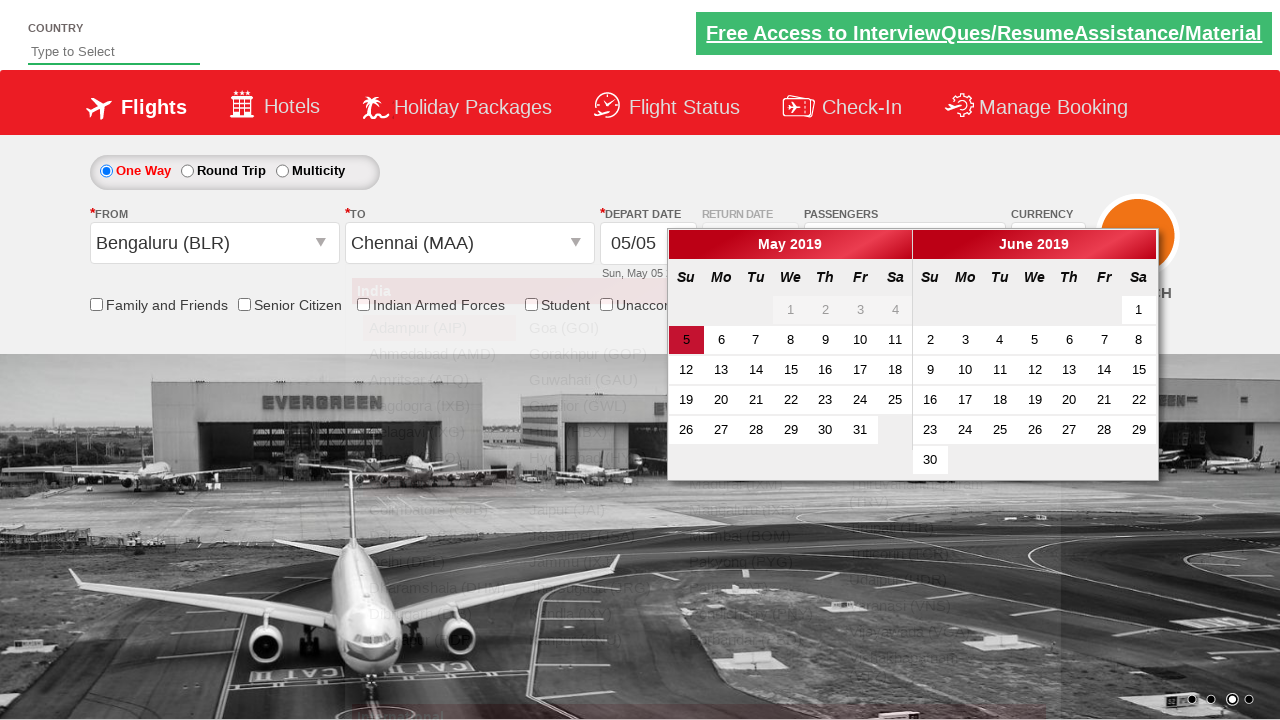

Waited 1 second for destination selection to process
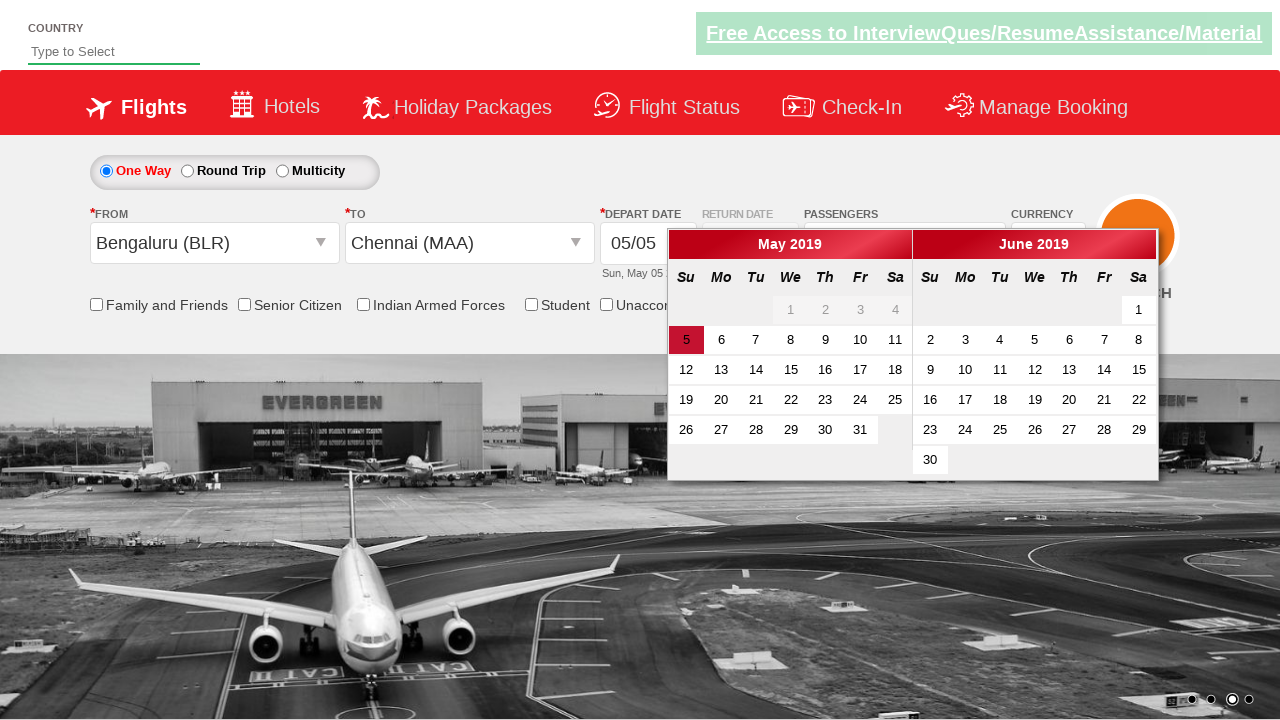

Typed 'ind' in autosuggest field on #autosuggest
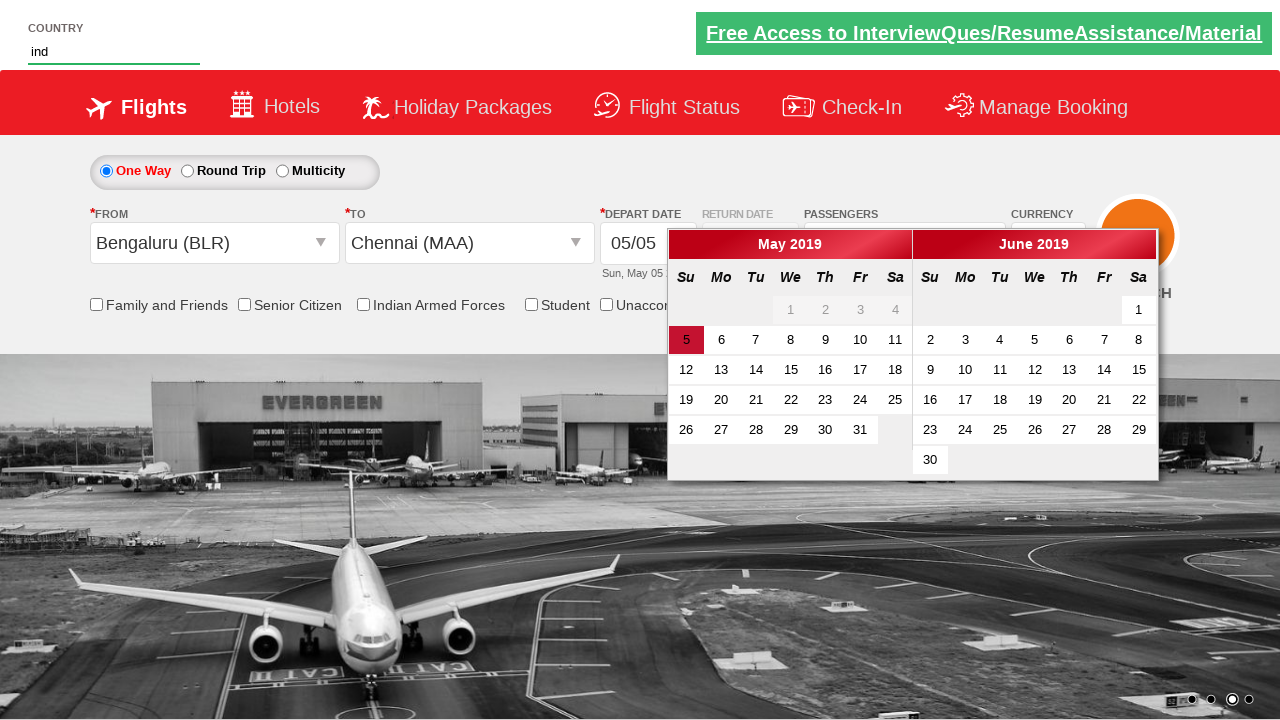

Waited 1 second for autosuggest options to appear
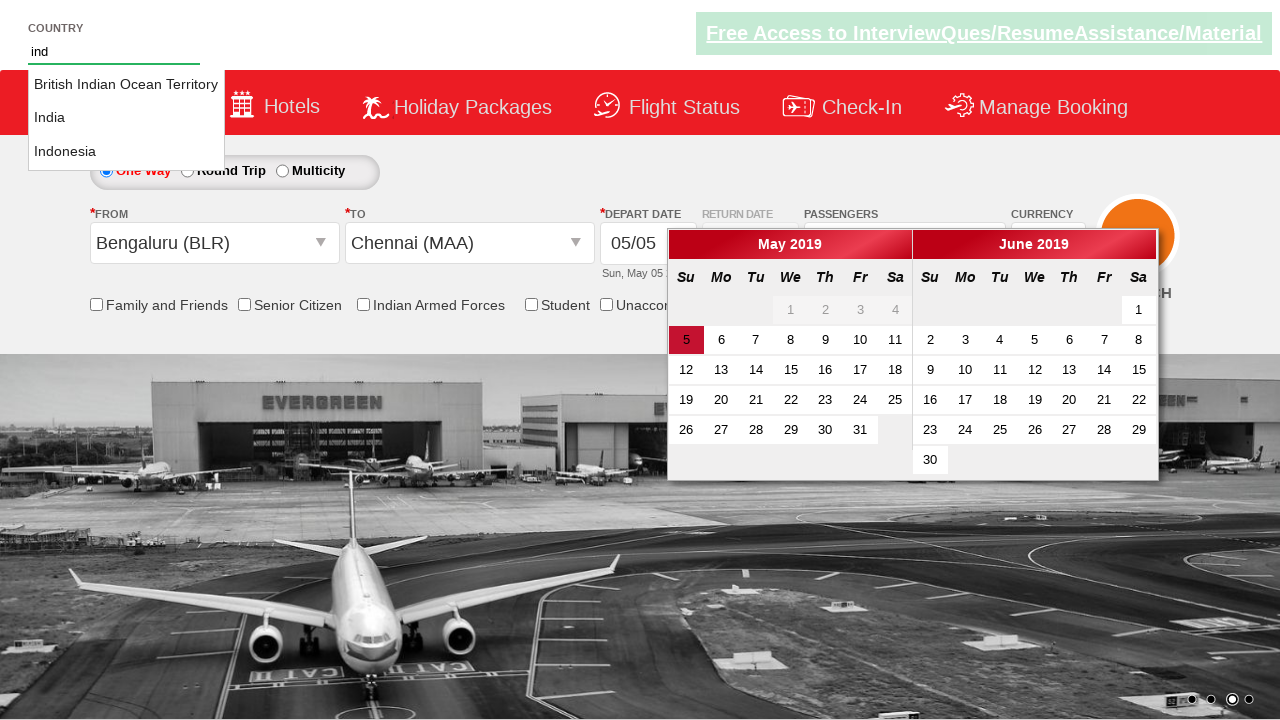

Autosuggest options appeared
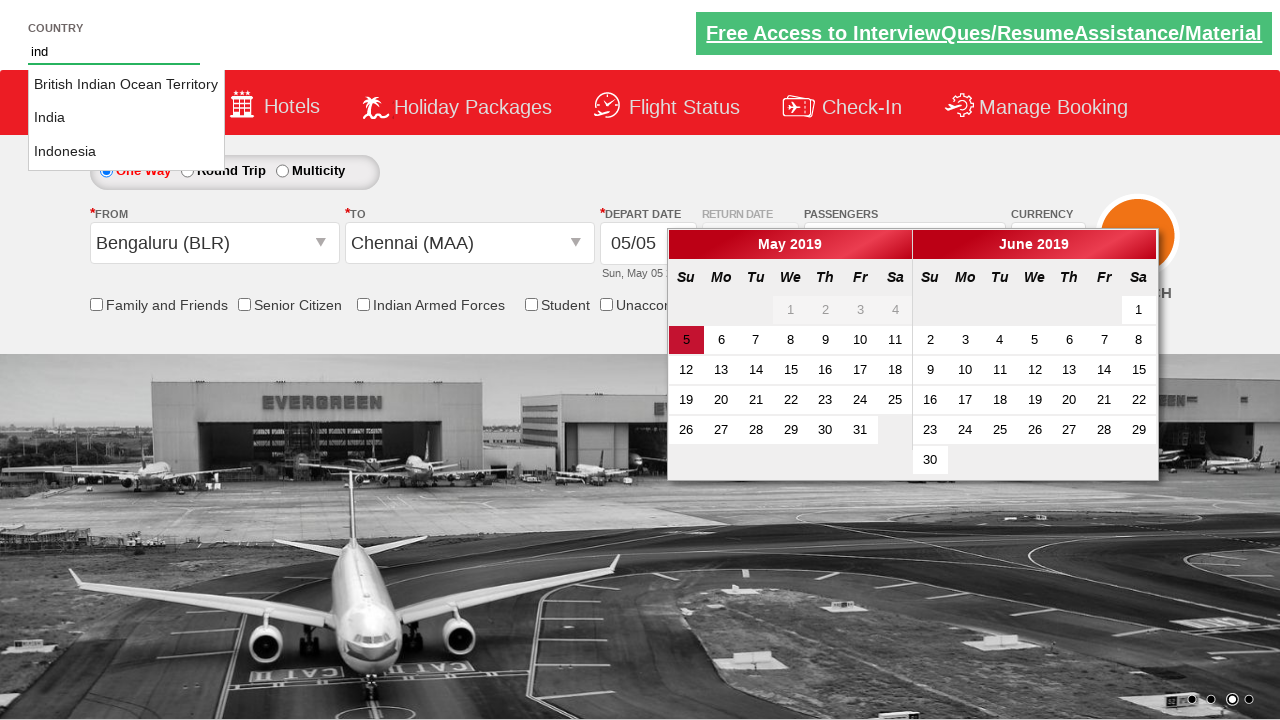

Retrieved 3 autosuggest options
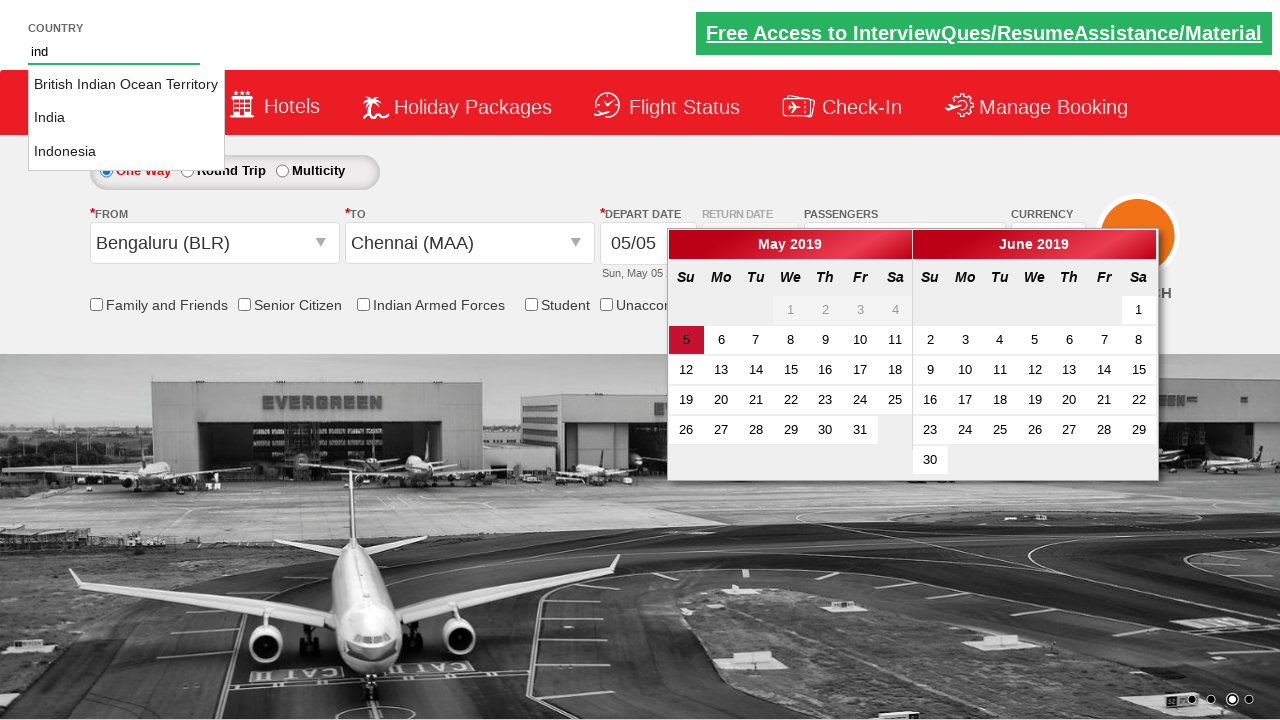

Selected 'India' from autosuggest options at (126, 118) on xpath=//li[@class='ui-menu-item']/a >> nth=1
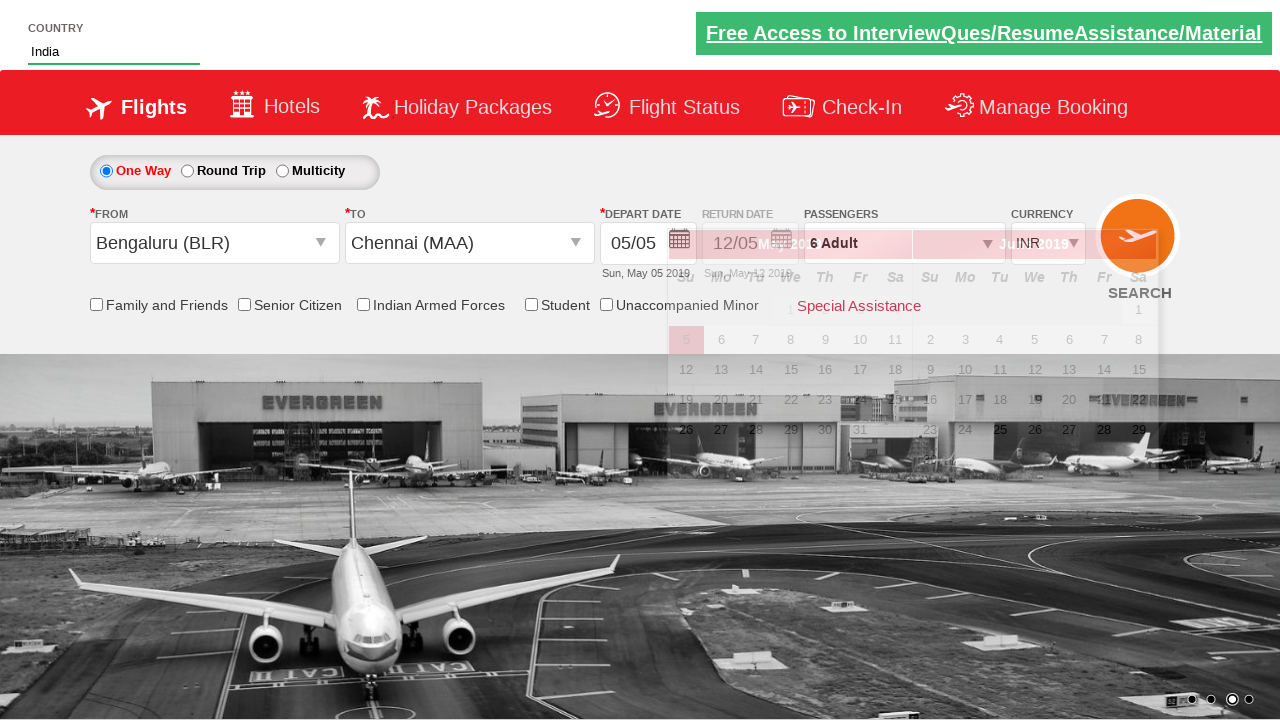

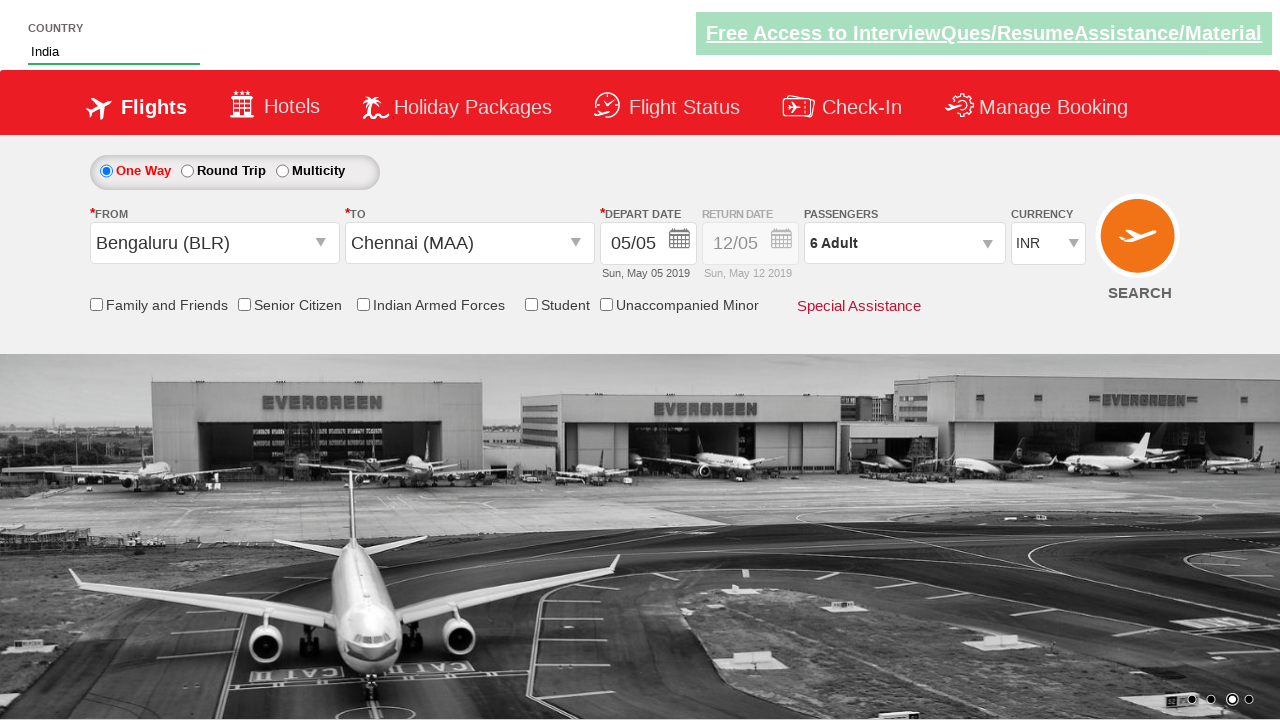